Tests currency conversion calculator by switching between USD and EUR tabs and entering BRL amounts to get conversion rates

Starting URL: https://www.c6bank.com.br/cotacao-dolar-euro

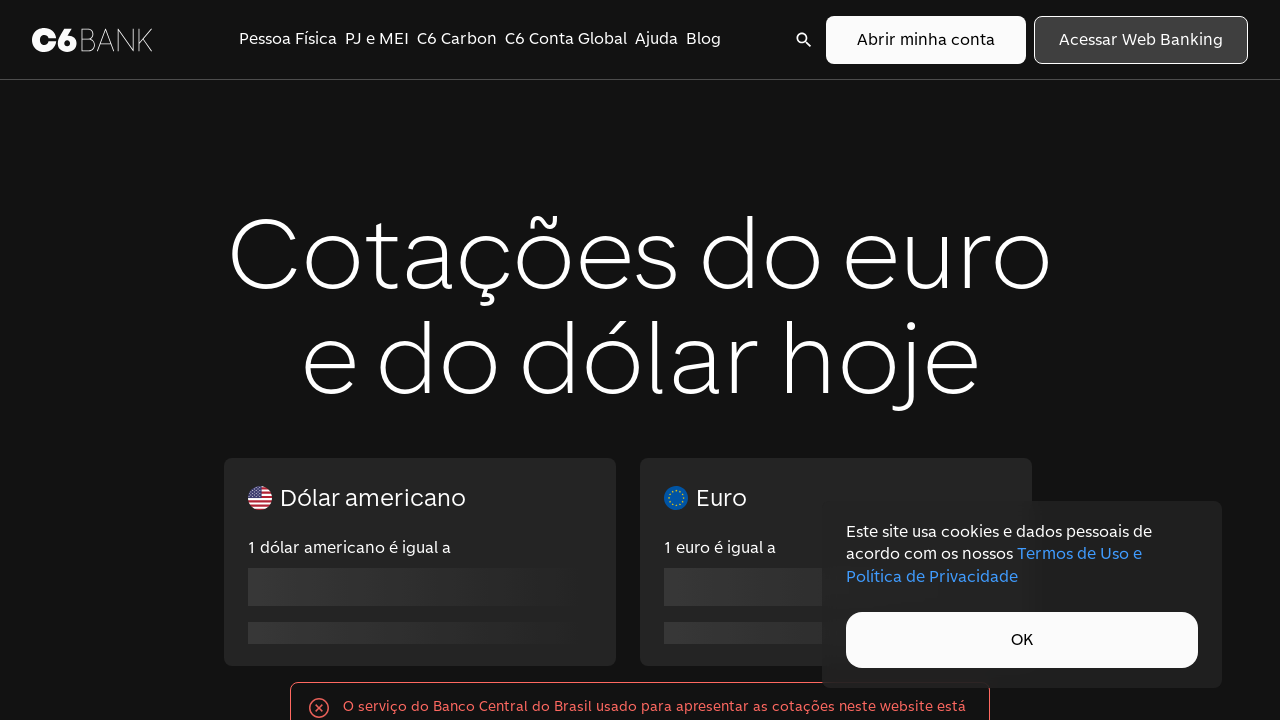

Clicked USD tab to switch to USD conversion view at (141, 361) on #simulator-tabs-tab-0
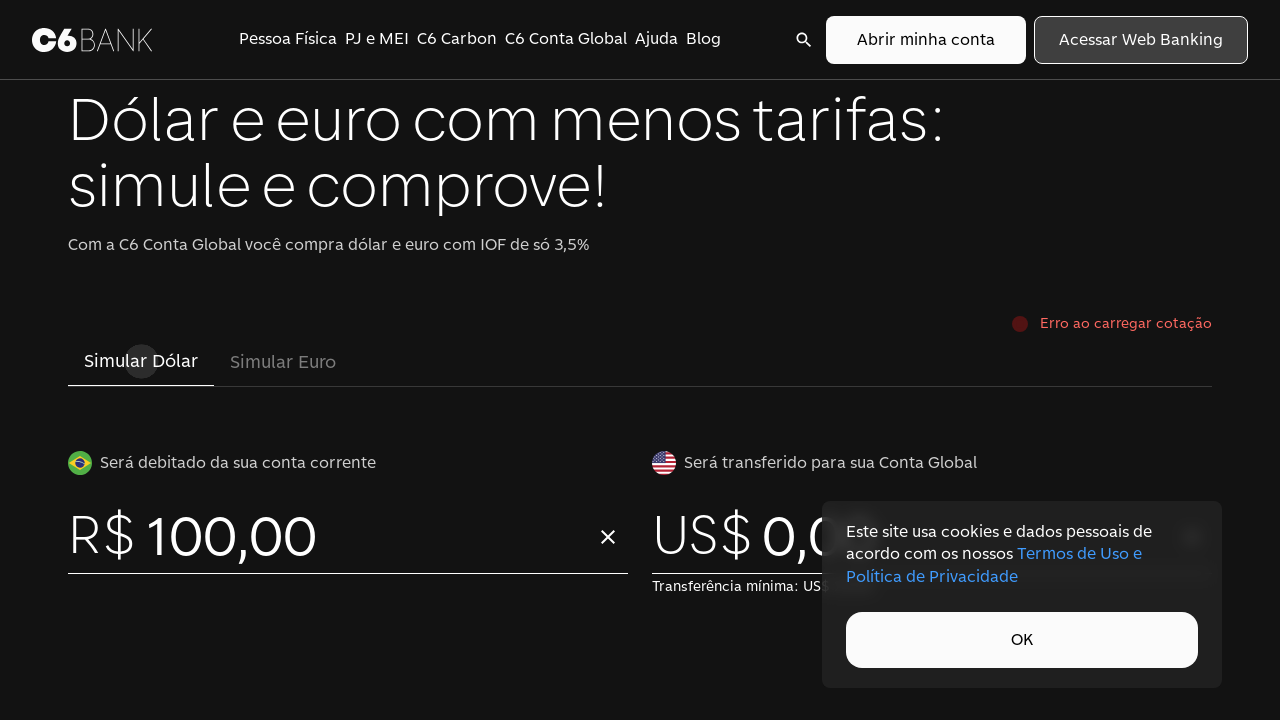

Entered 10000 BRL in USD conversion field on input[name='simulator-usd-debit-brl']
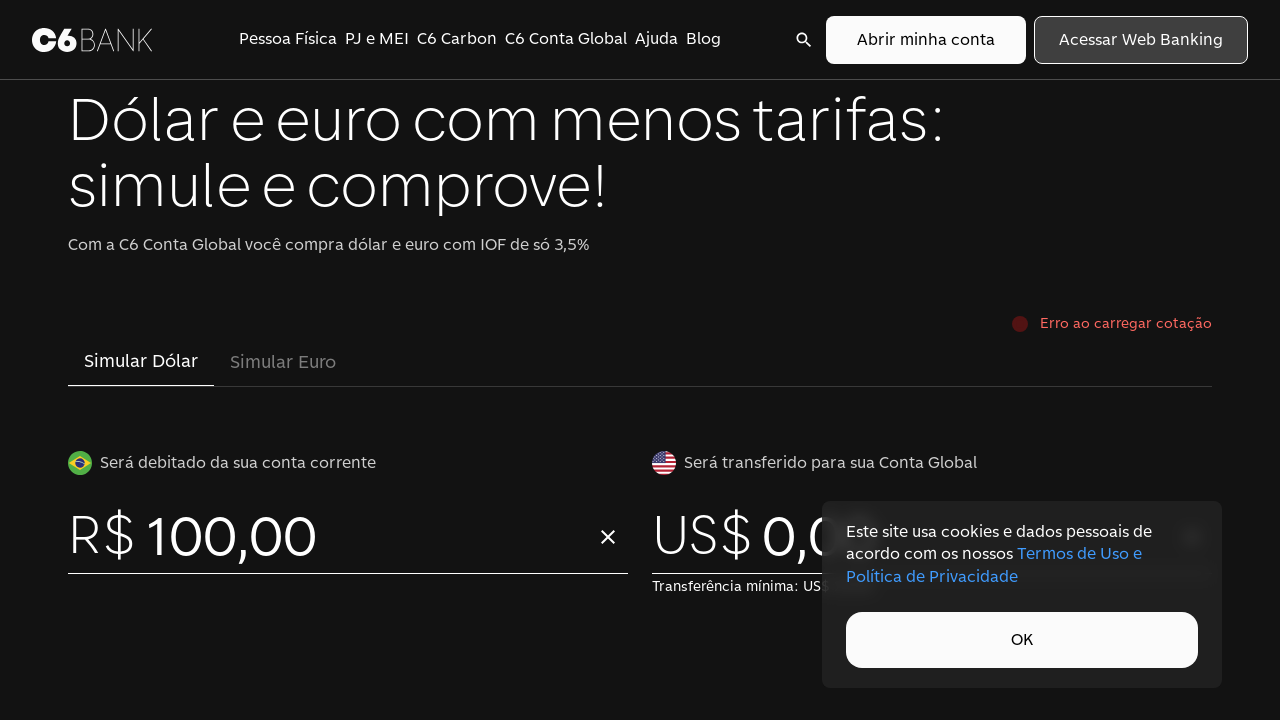

Clicked EUR tab to switch to EUR conversion view at (283, 361) on #simulator-tabs-tab-1
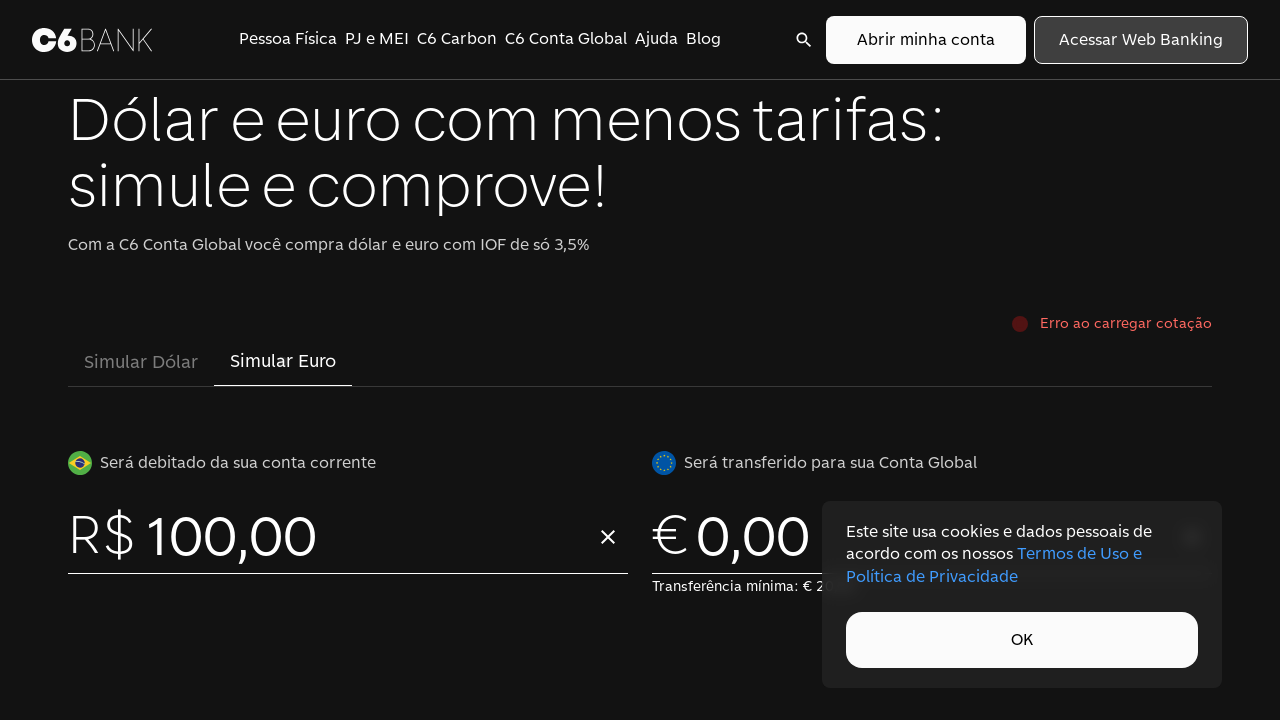

Cleared BRL input field for EUR conversion
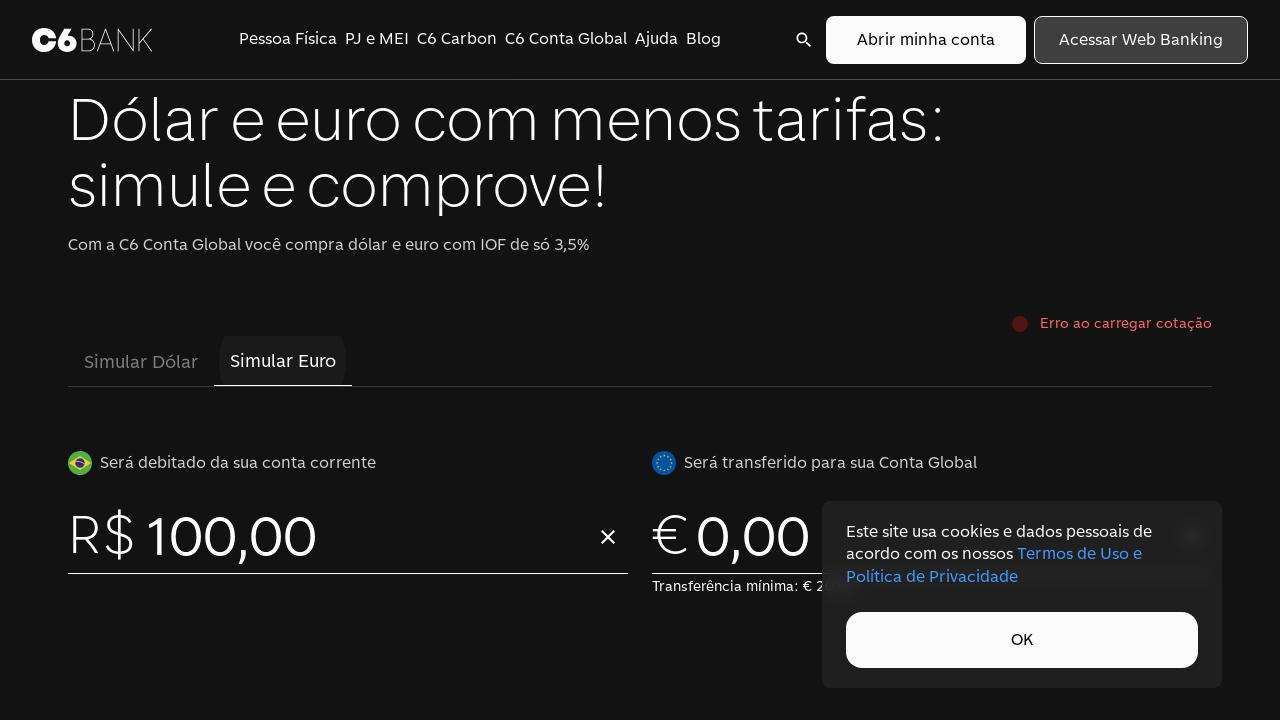

Entered 10000 BRL in EUR conversion field on #simulator-usd-debit-brl
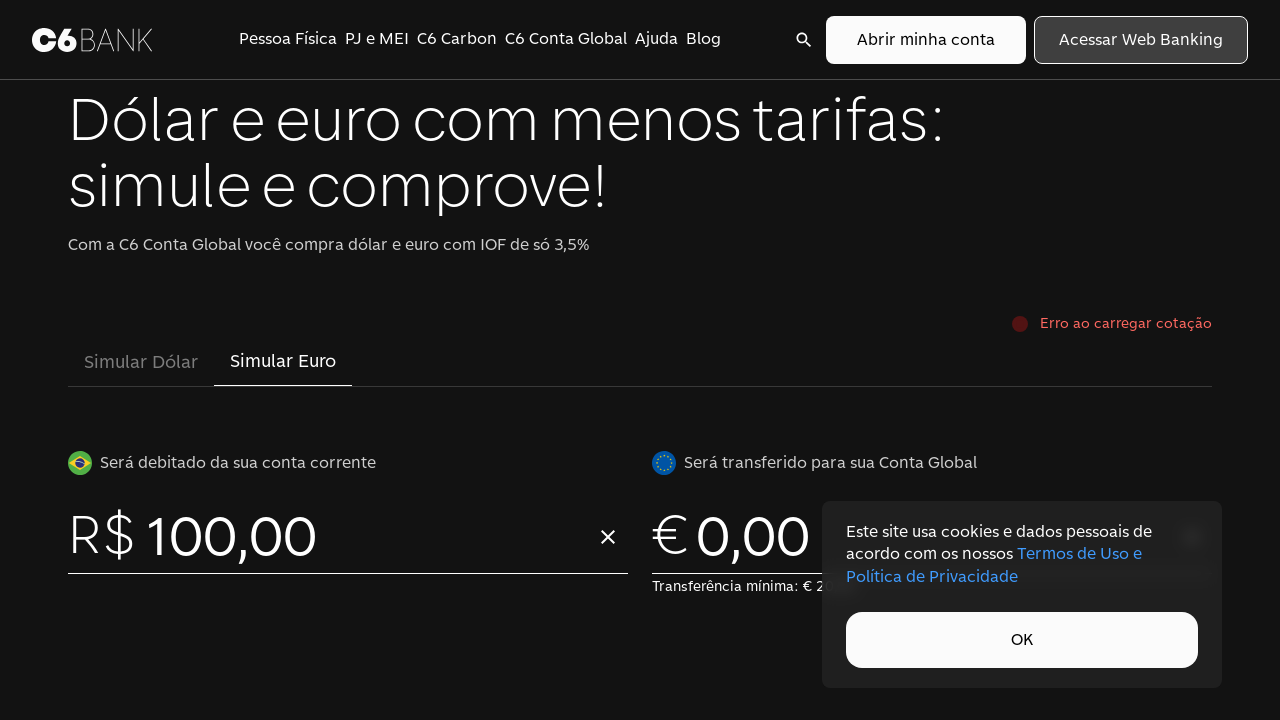

Waited for EUR conversion calculation to complete
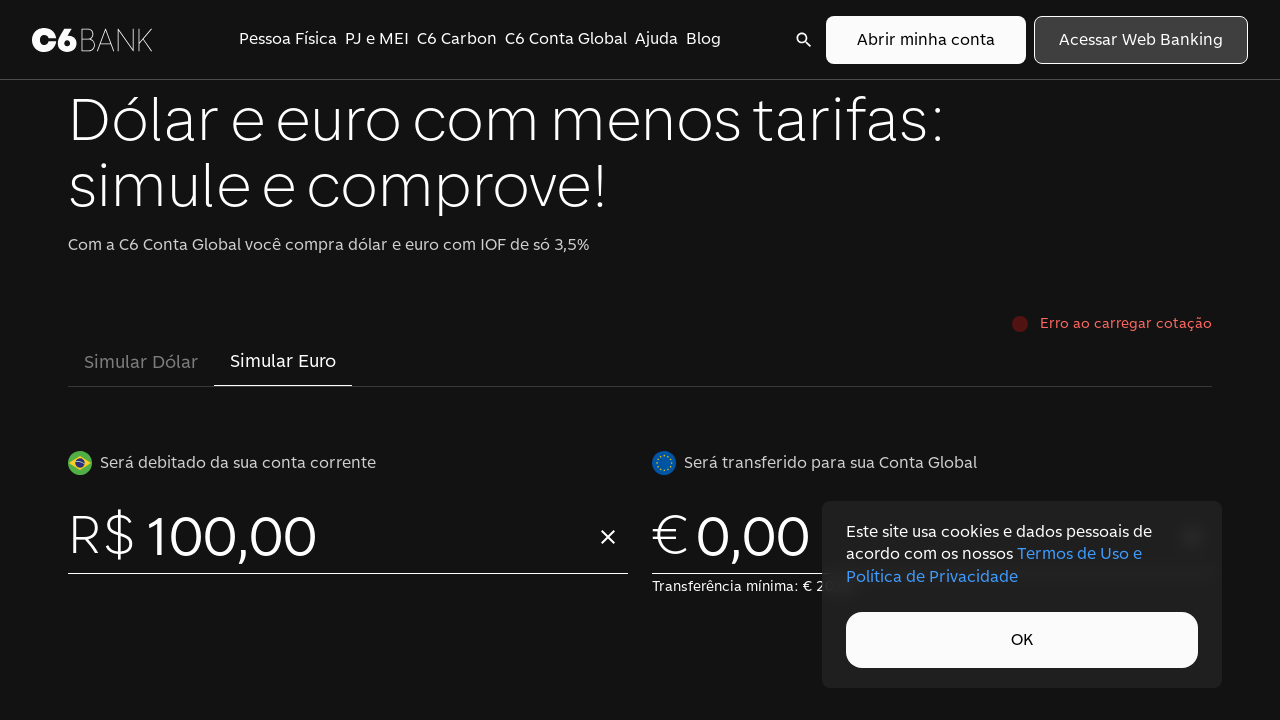

Retrieved EUR conversion result: 0,00
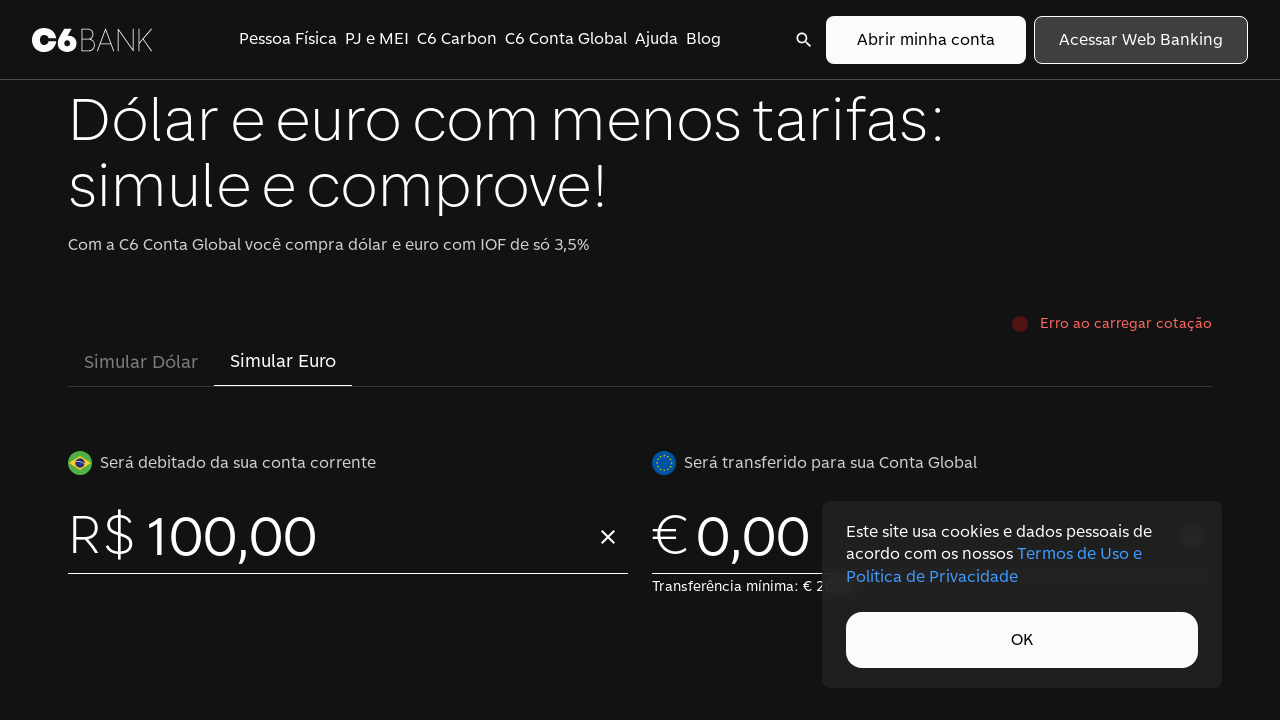

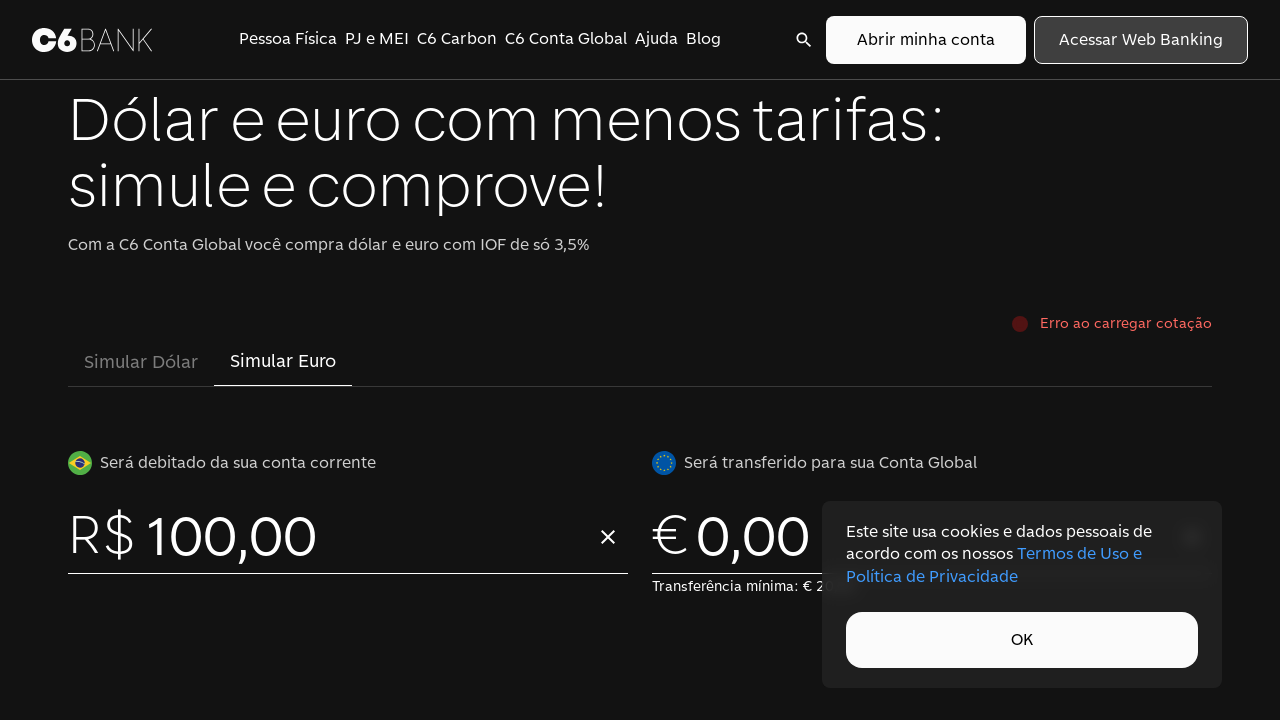